Tests the text box form on DemoQA by navigating to Elements > Text Box, filling in personal information (name, email, address), submitting the form, and verifying the submitted information is displayed.

Starting URL: https://demoqa.com

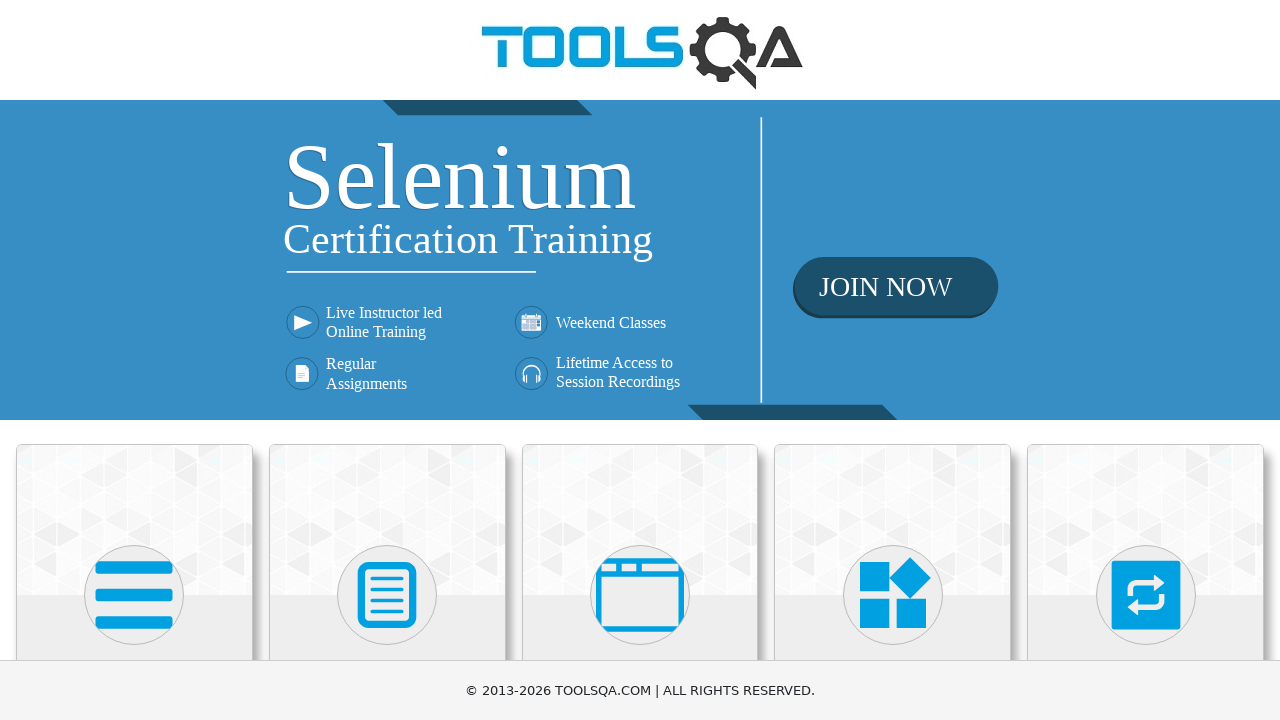

Clicked on Elements card at (134, 520) on div.card:has-text('Elements')
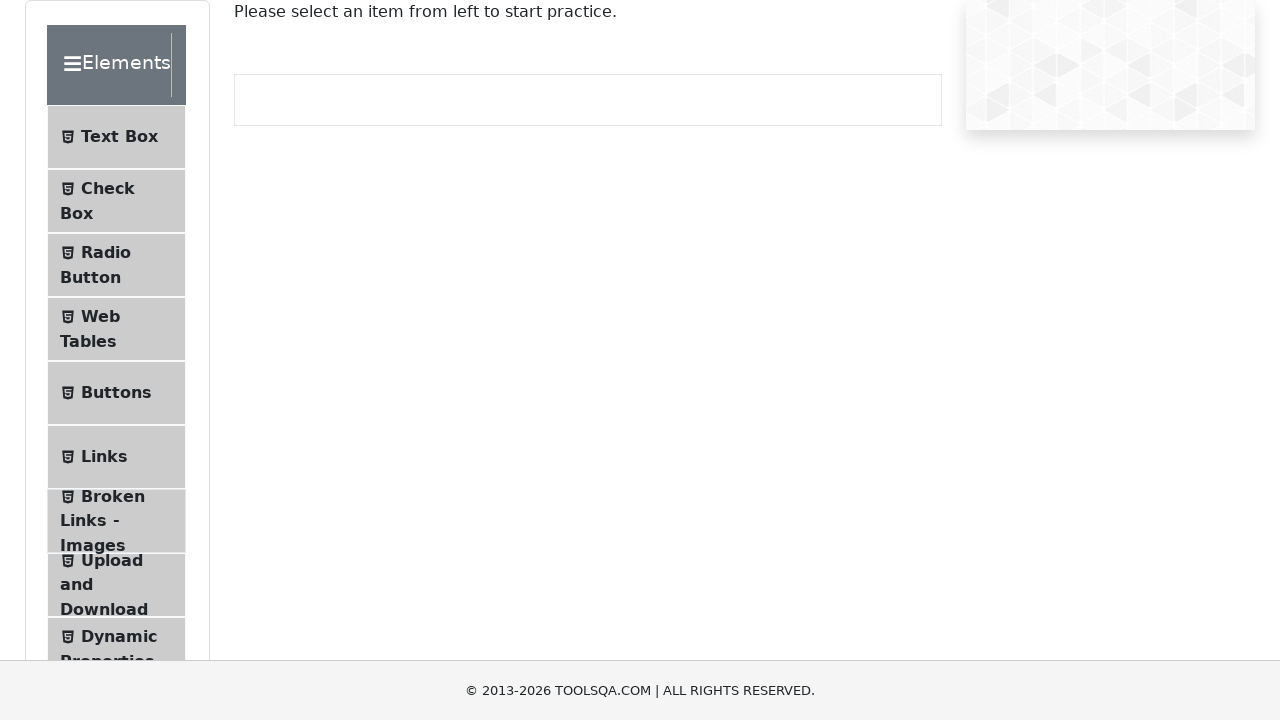

Clicked on Text Box menu item at (119, 137) on text=Text Box
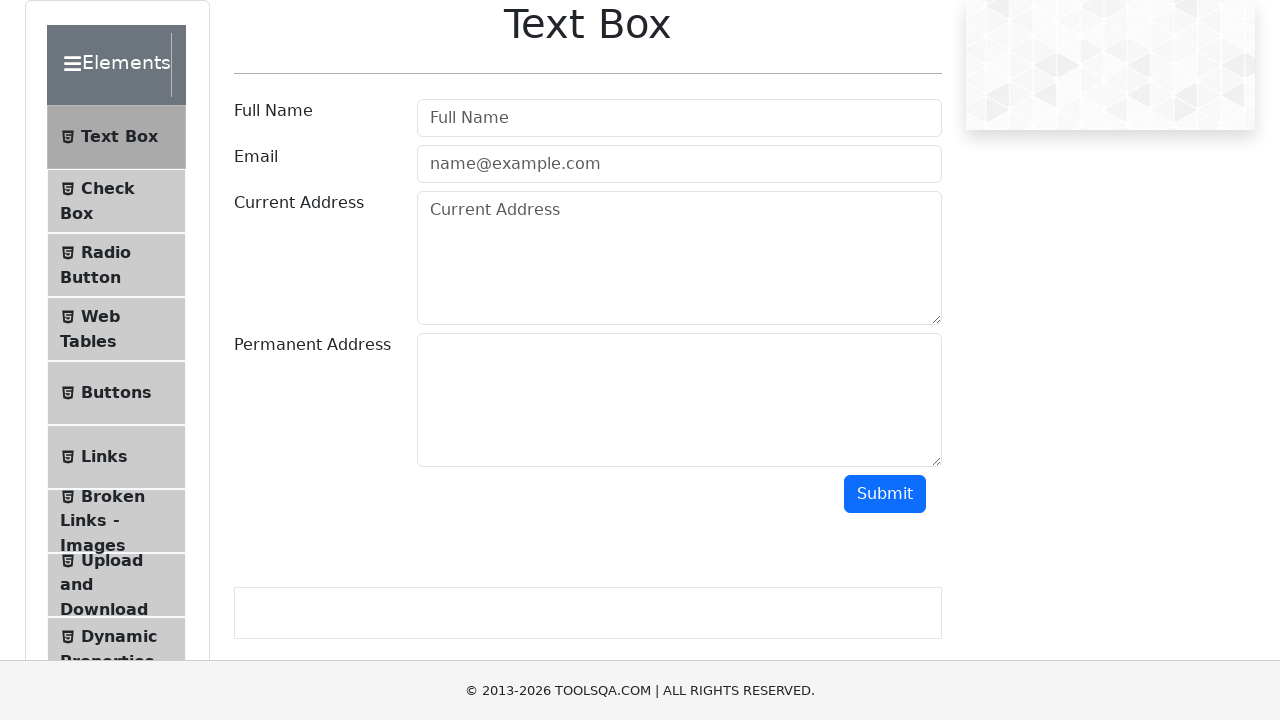

Filled in full name field with 'John Anderson' on #userName
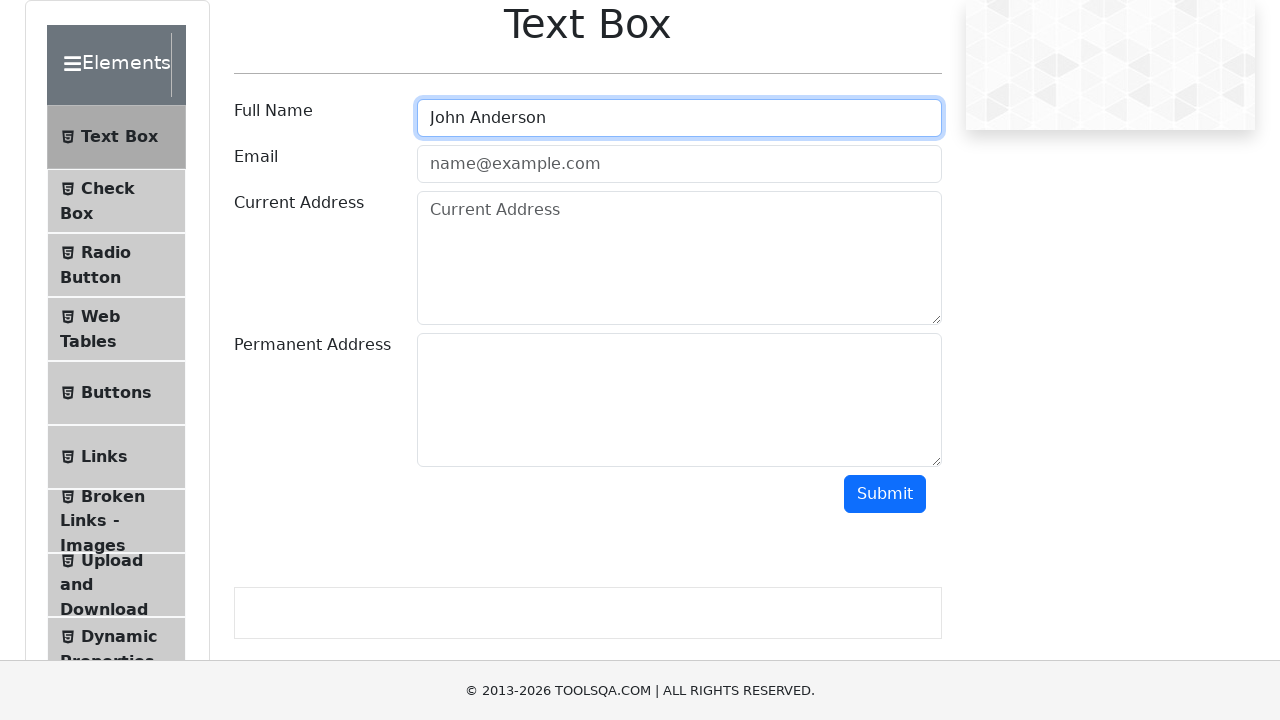

Filled in email field with 'john.anderson@example.com' on #userEmail
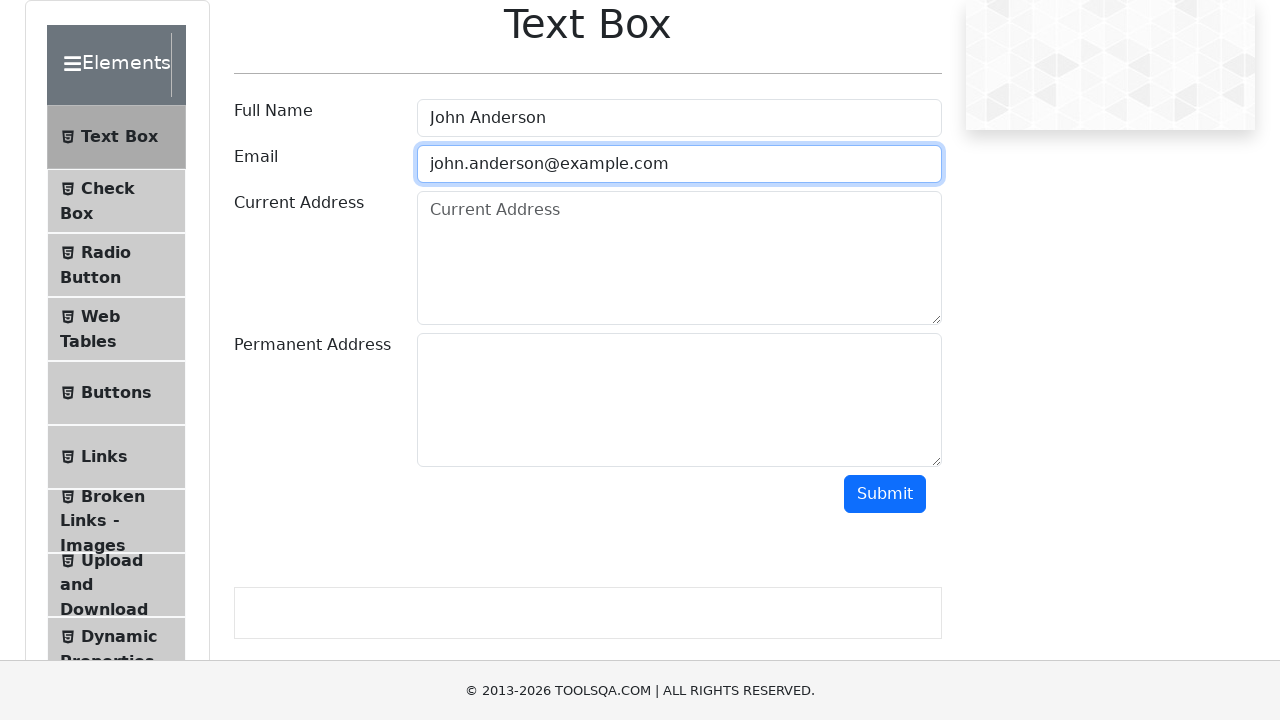

Filled in current address field with '123 Main Street, New York, NY 10001' on #currentAddress
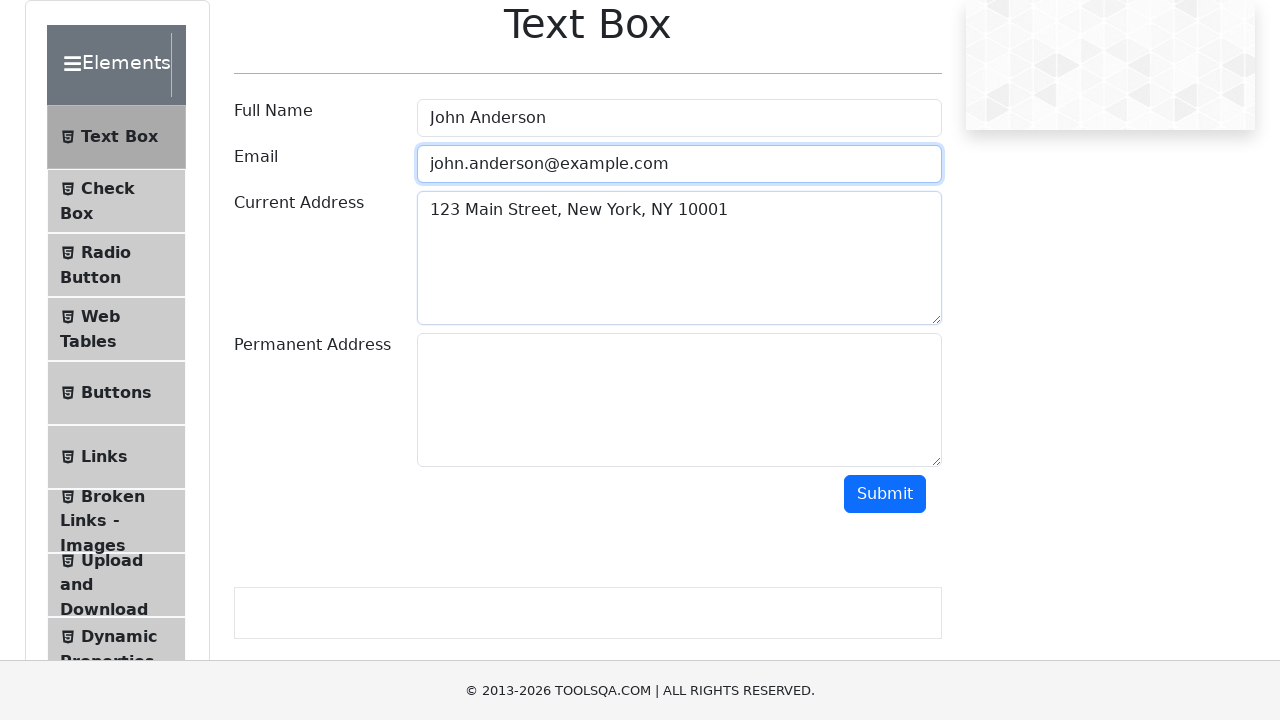

Clicked submit button to submit the form at (885, 494) on #submit
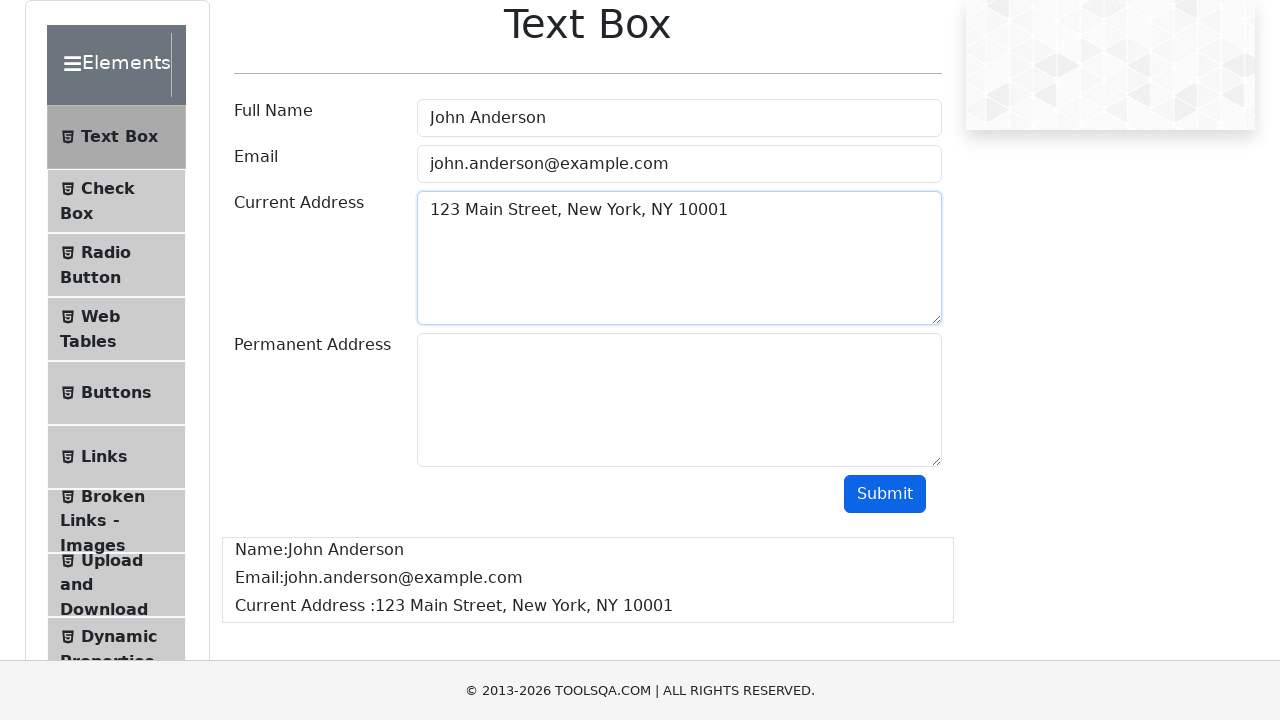

Output section loaded with submitted information
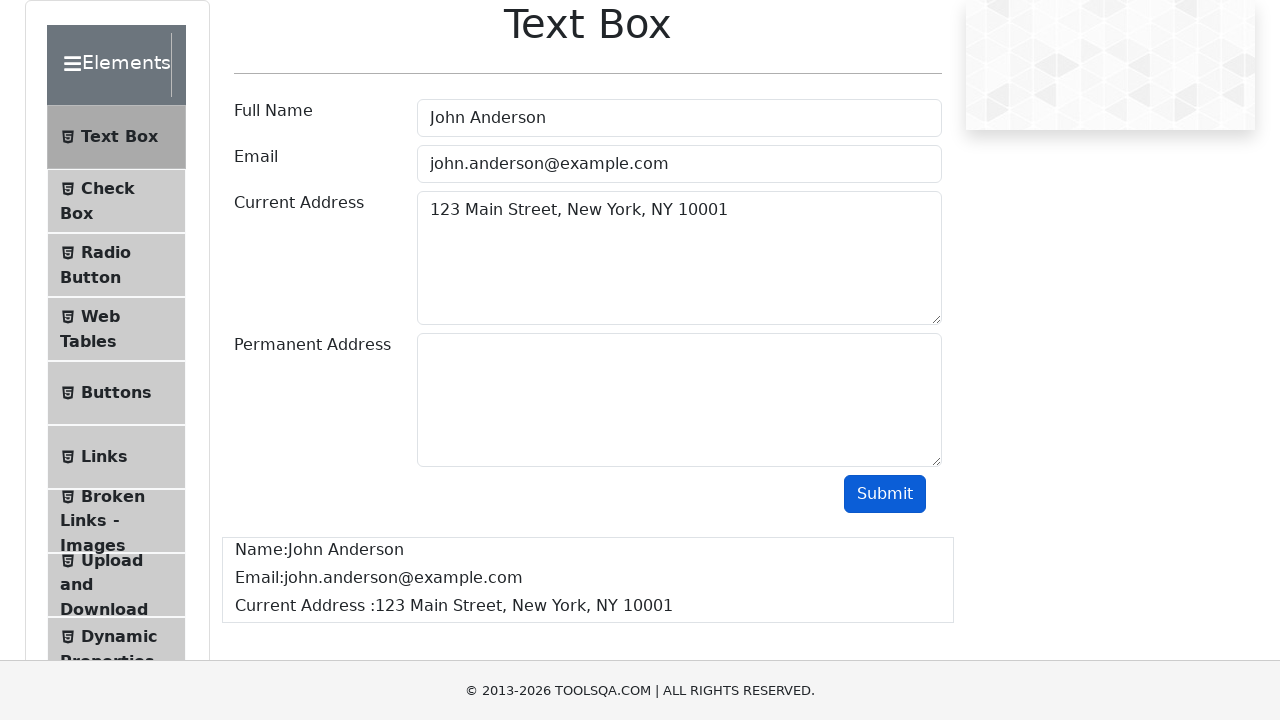

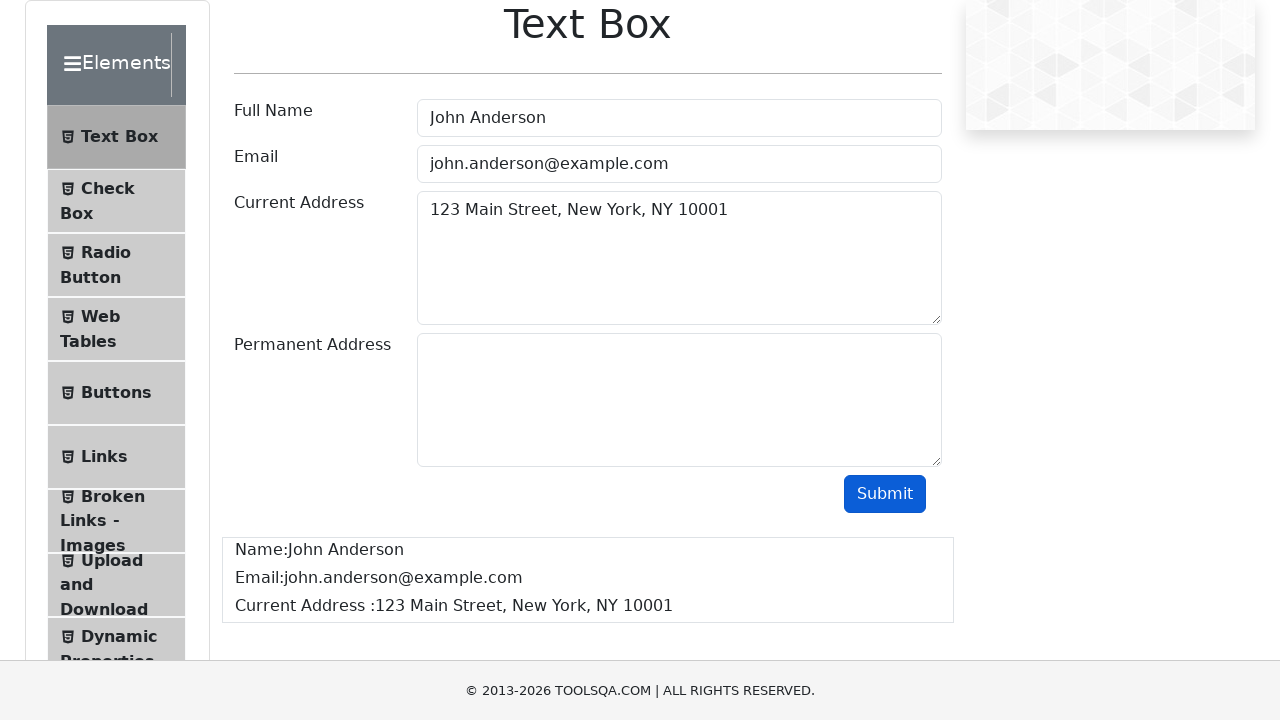